Tests that edits are cancelled when pressing Escape key

Starting URL: https://demo.playwright.dev/todomvc

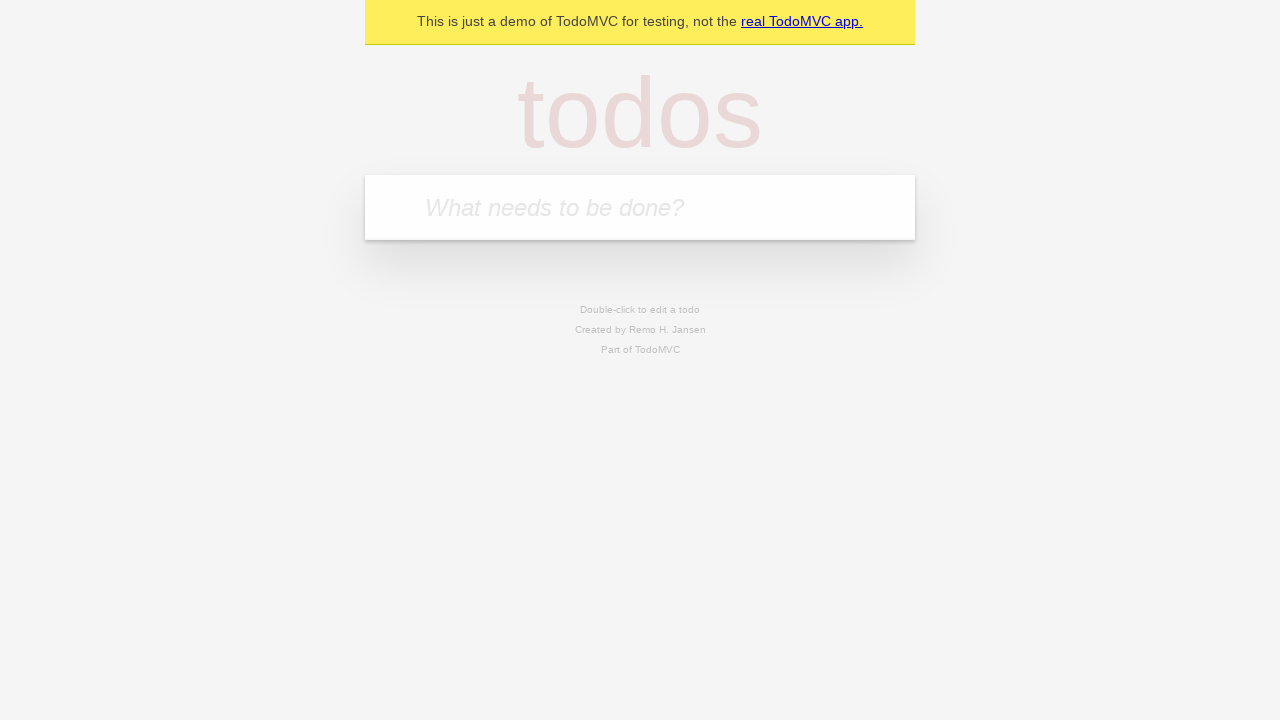

Filled todo input with 'buy some cheese' on internal:attr=[placeholder="What needs to be done?"i]
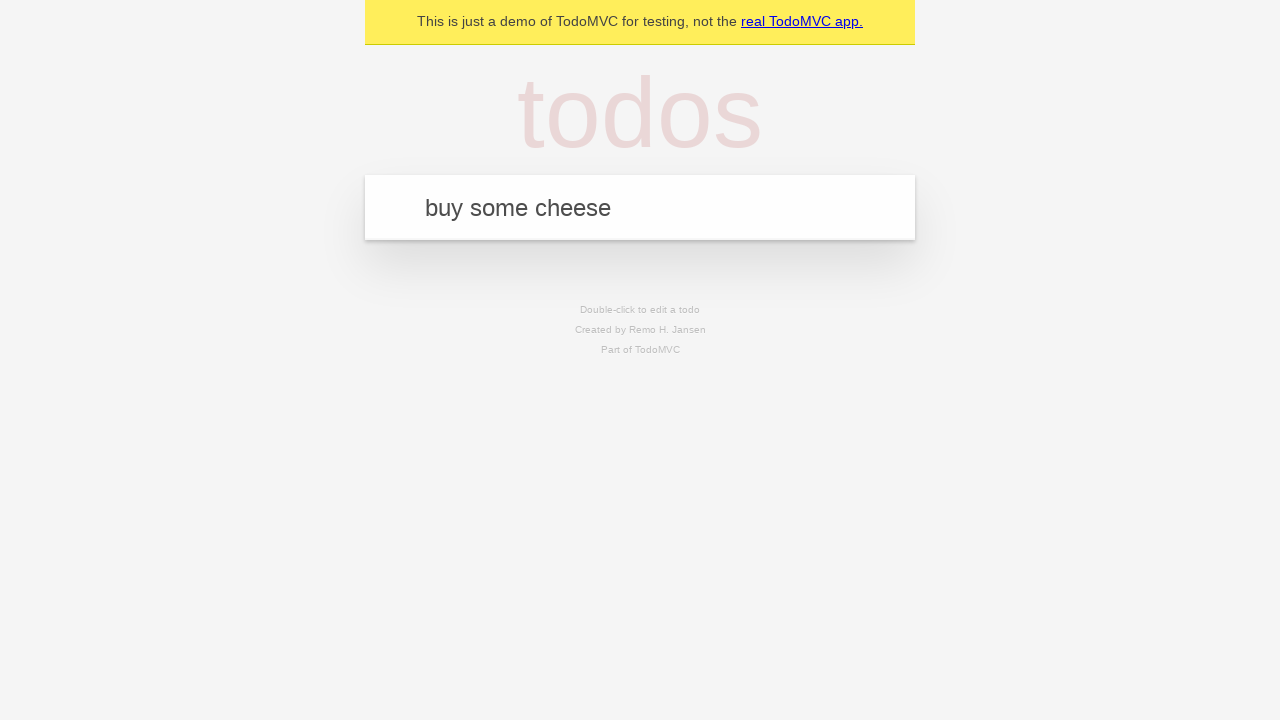

Pressed Enter to add first todo on internal:attr=[placeholder="What needs to be done?"i]
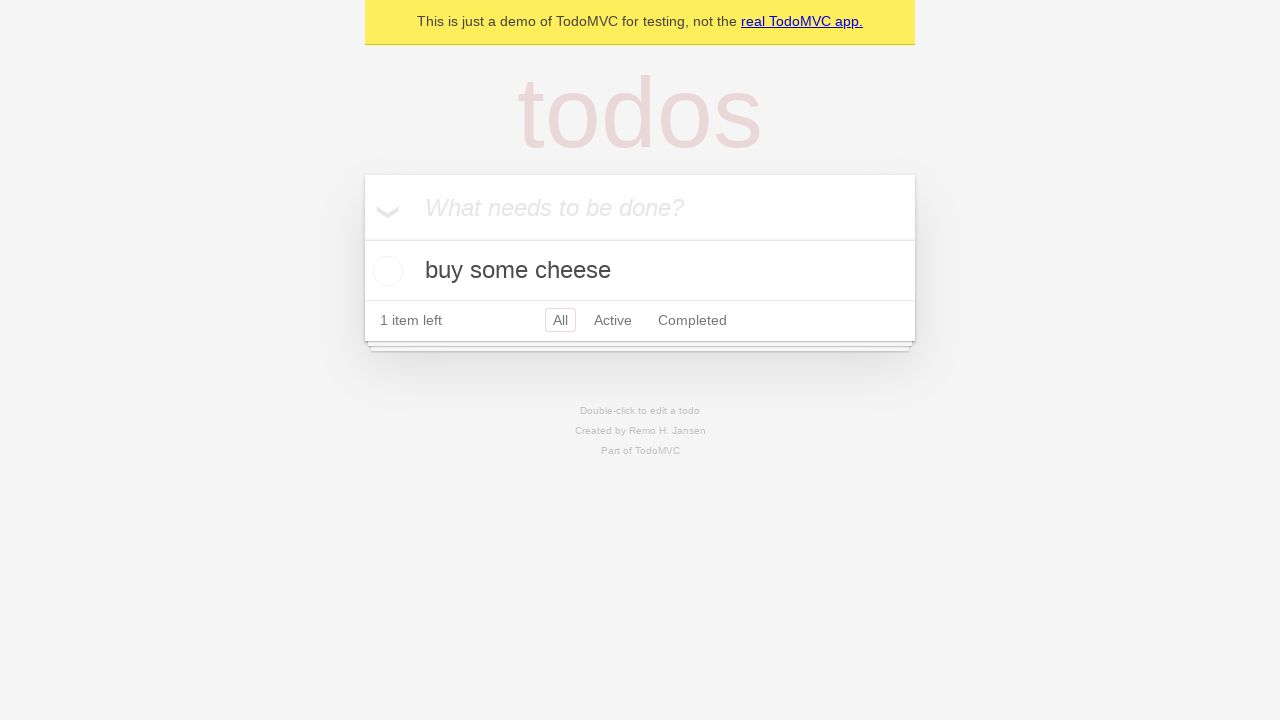

Filled todo input with 'feed the cat' on internal:attr=[placeholder="What needs to be done?"i]
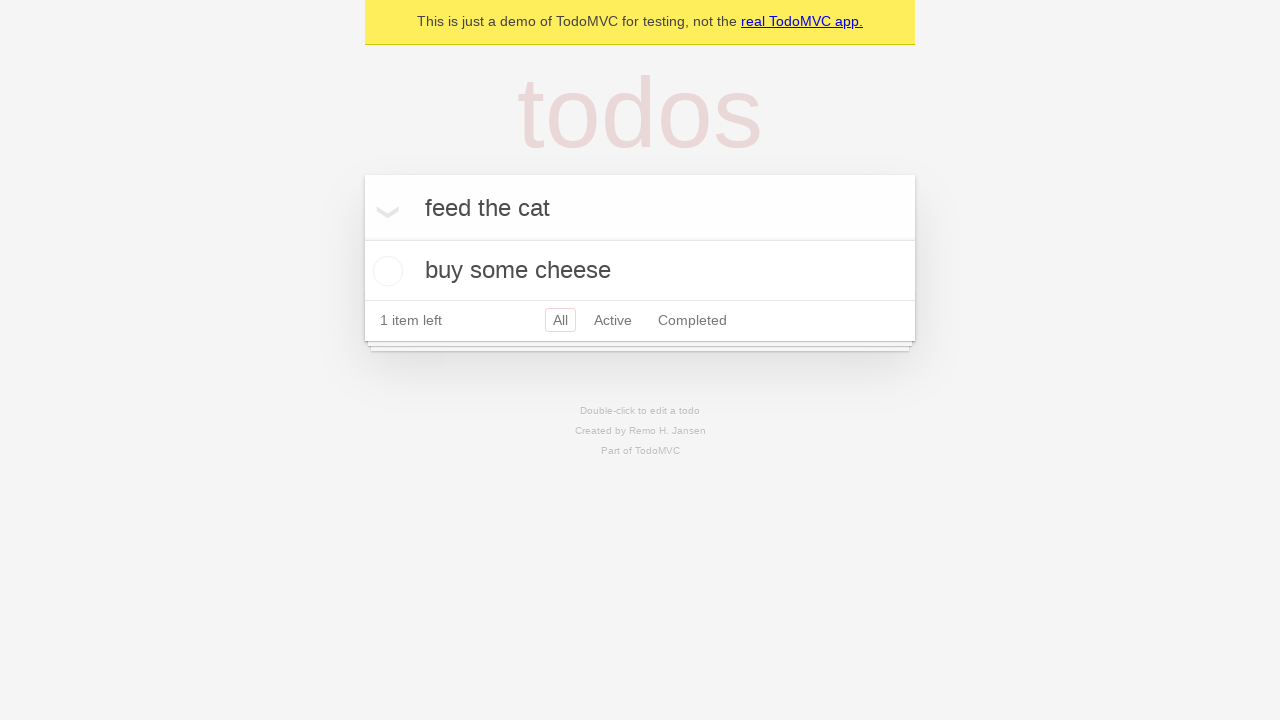

Pressed Enter to add second todo on internal:attr=[placeholder="What needs to be done?"i]
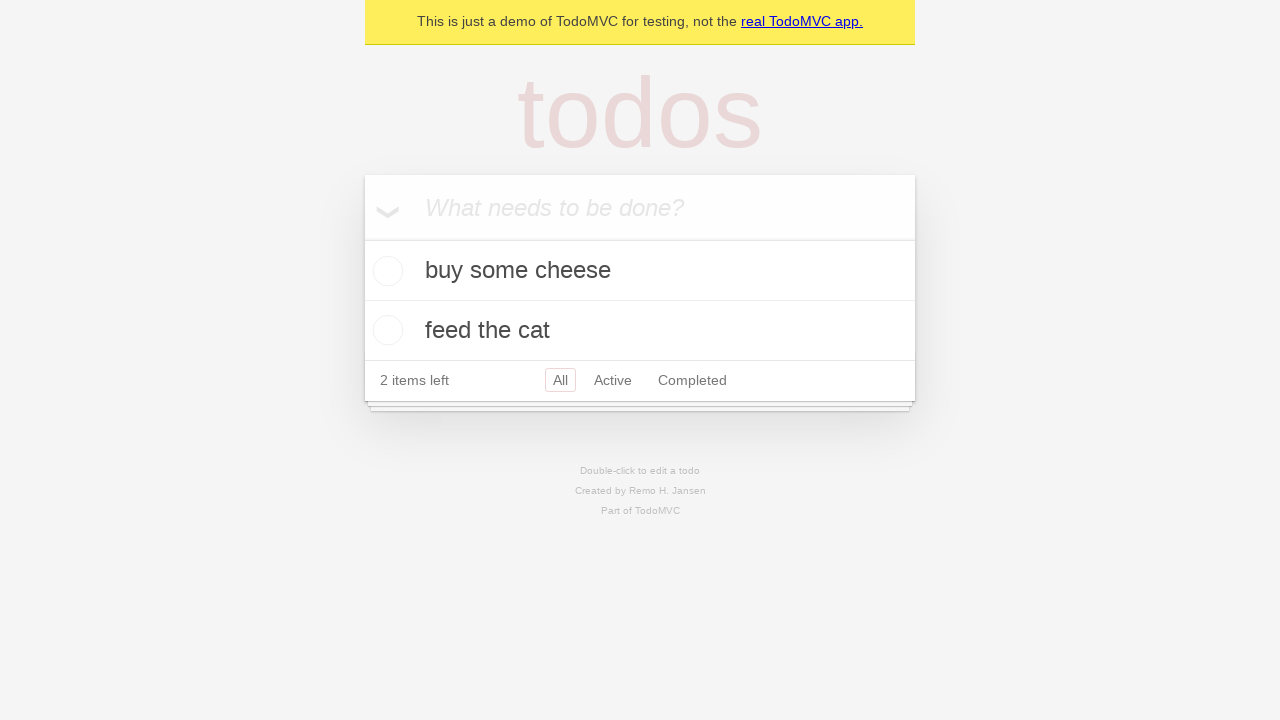

Filled todo input with 'book a doctors appointment' on internal:attr=[placeholder="What needs to be done?"i]
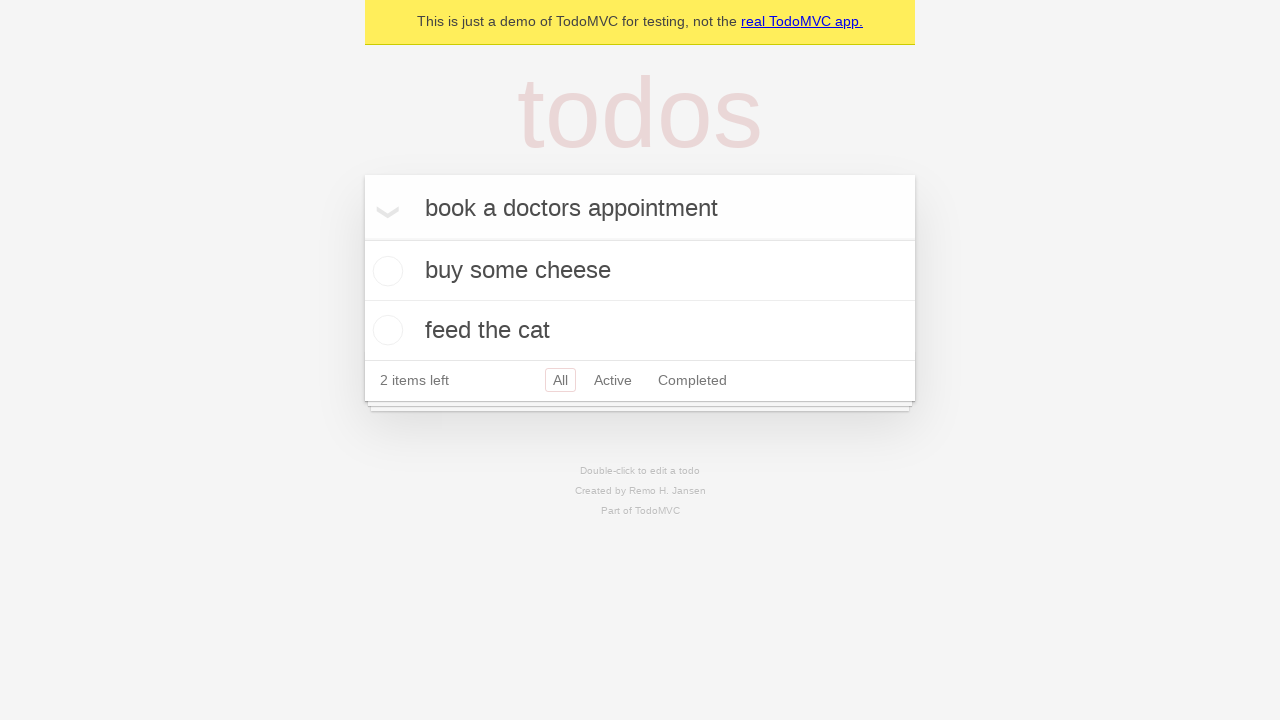

Pressed Enter to add third todo on internal:attr=[placeholder="What needs to be done?"i]
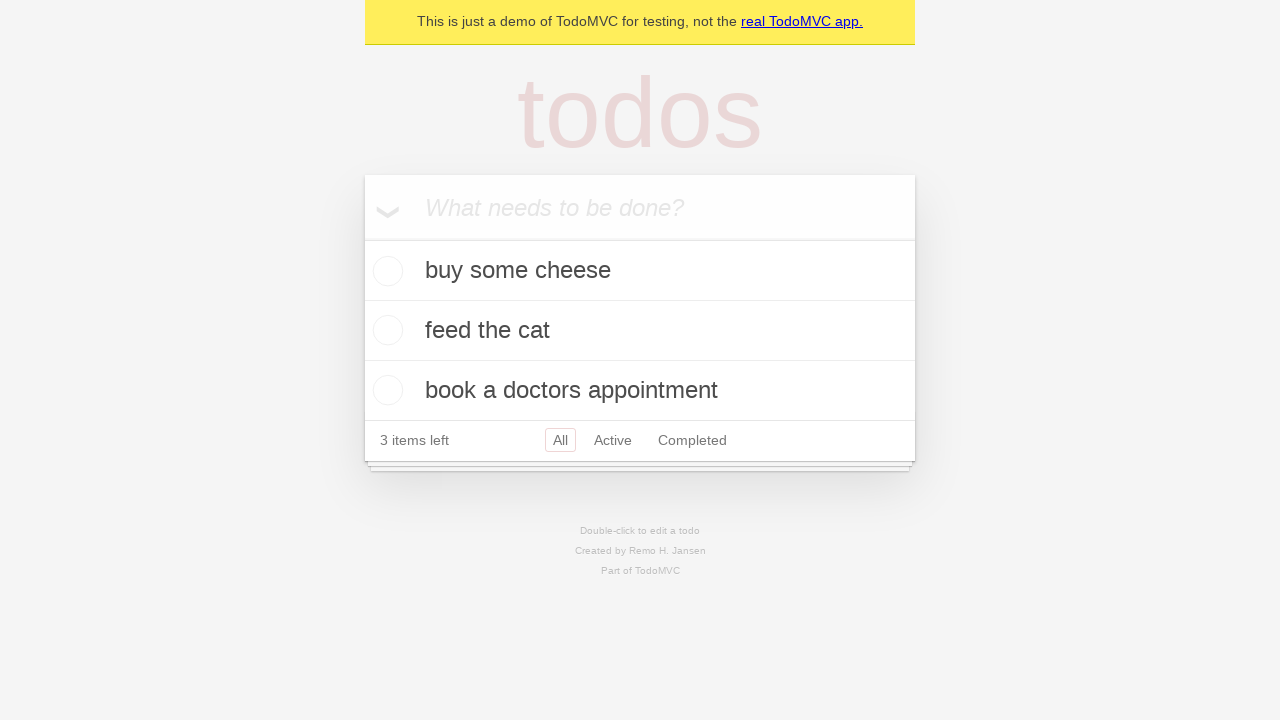

Double-clicked second todo to enter edit mode at (640, 331) on internal:testid=[data-testid="todo-item"s] >> nth=1
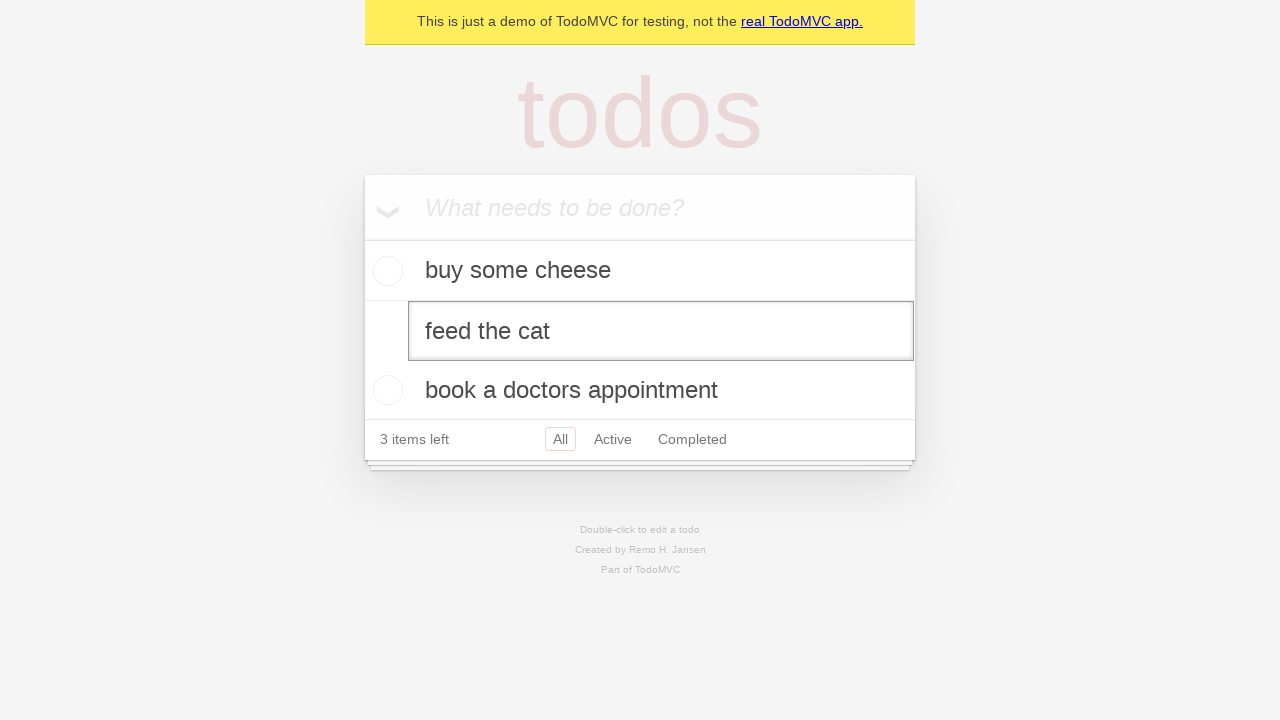

Changed todo text to 'buy some sausages' on internal:testid=[data-testid="todo-item"s] >> nth=1 >> internal:role=textbox[nam
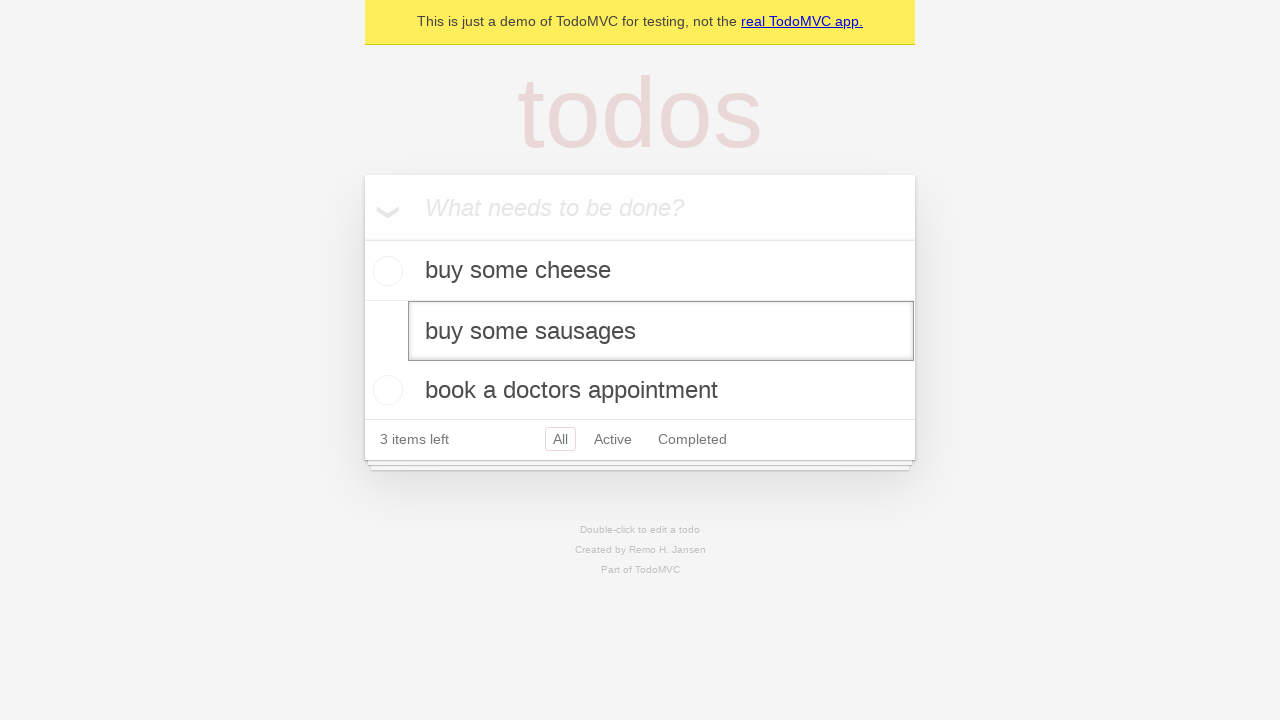

Pressed Escape to cancel edit and revert changes on internal:testid=[data-testid="todo-item"s] >> nth=1 >> internal:role=textbox[nam
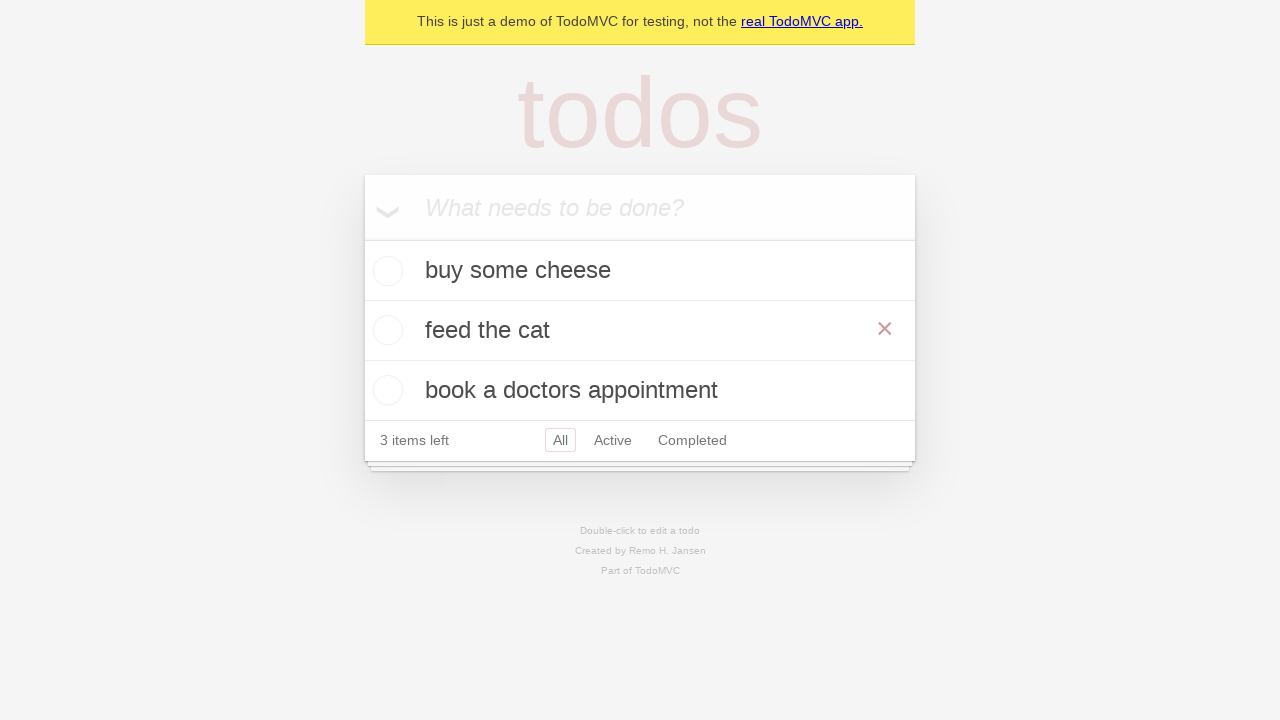

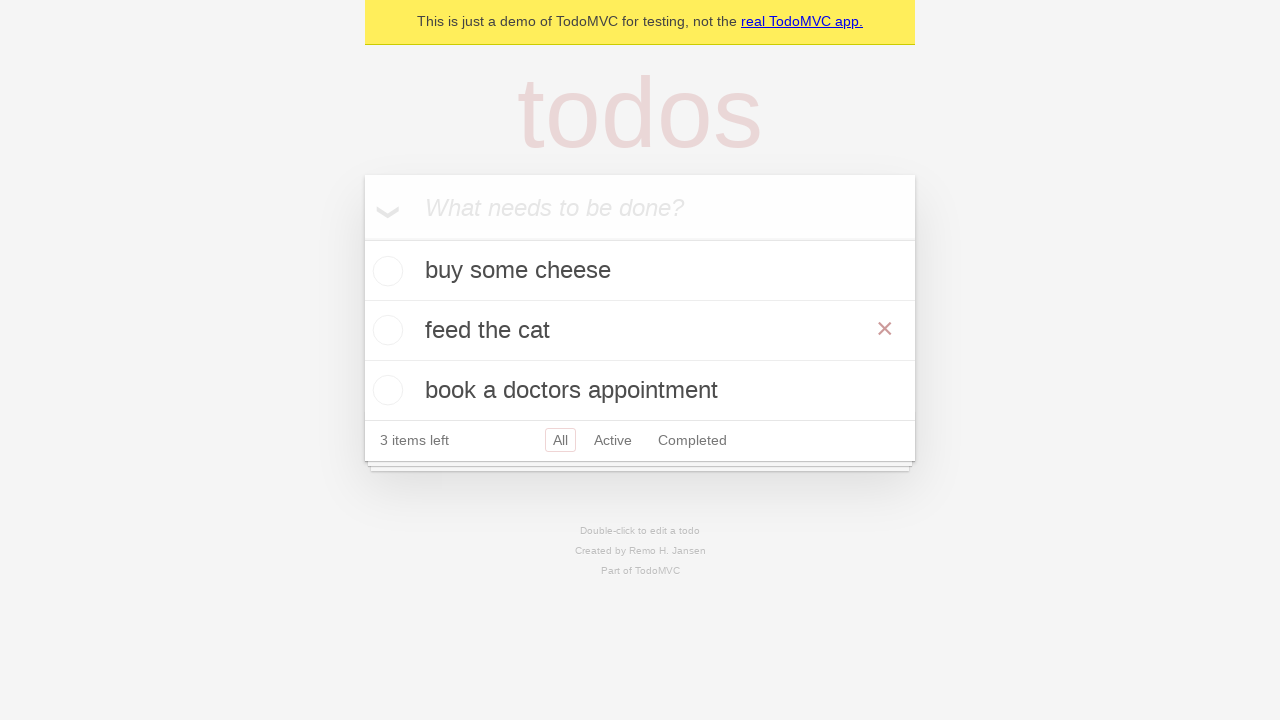